Tests navigation to home page by clicking the Home link in the footer.

Starting URL: https://www.crocoder.dev

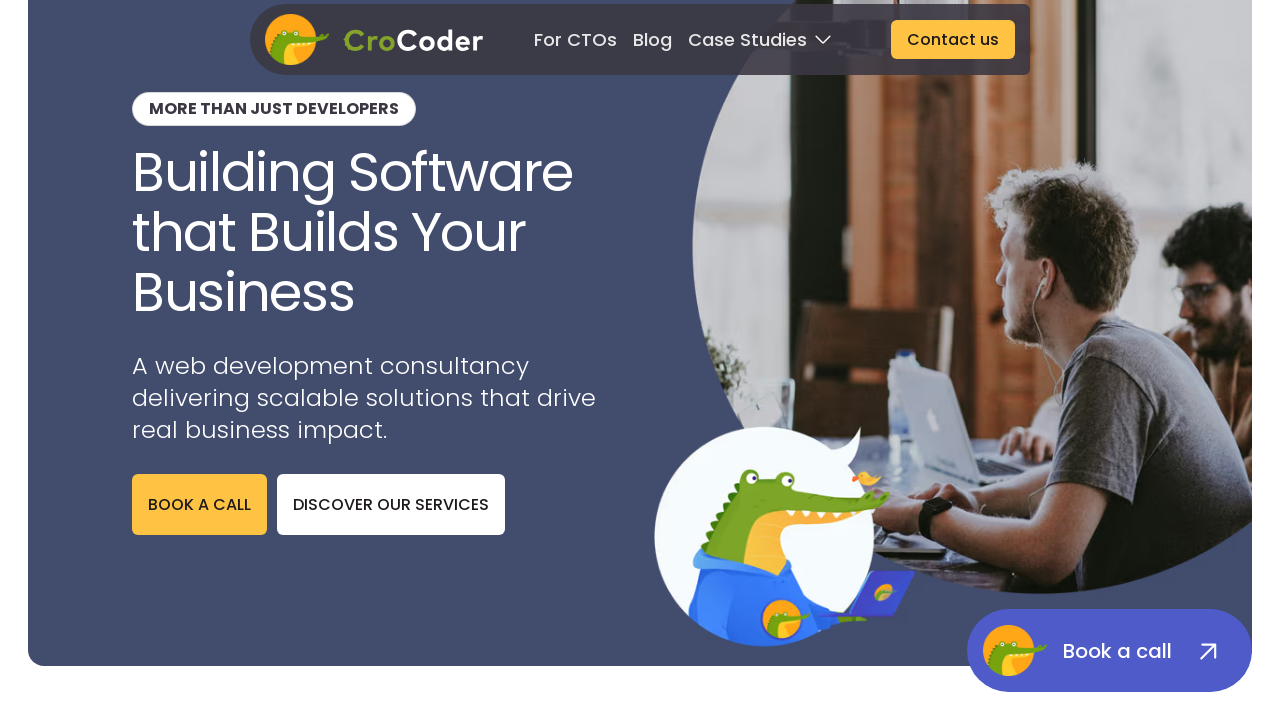

Clicked Home link in footer at (508, 471) on footer >> text=Home
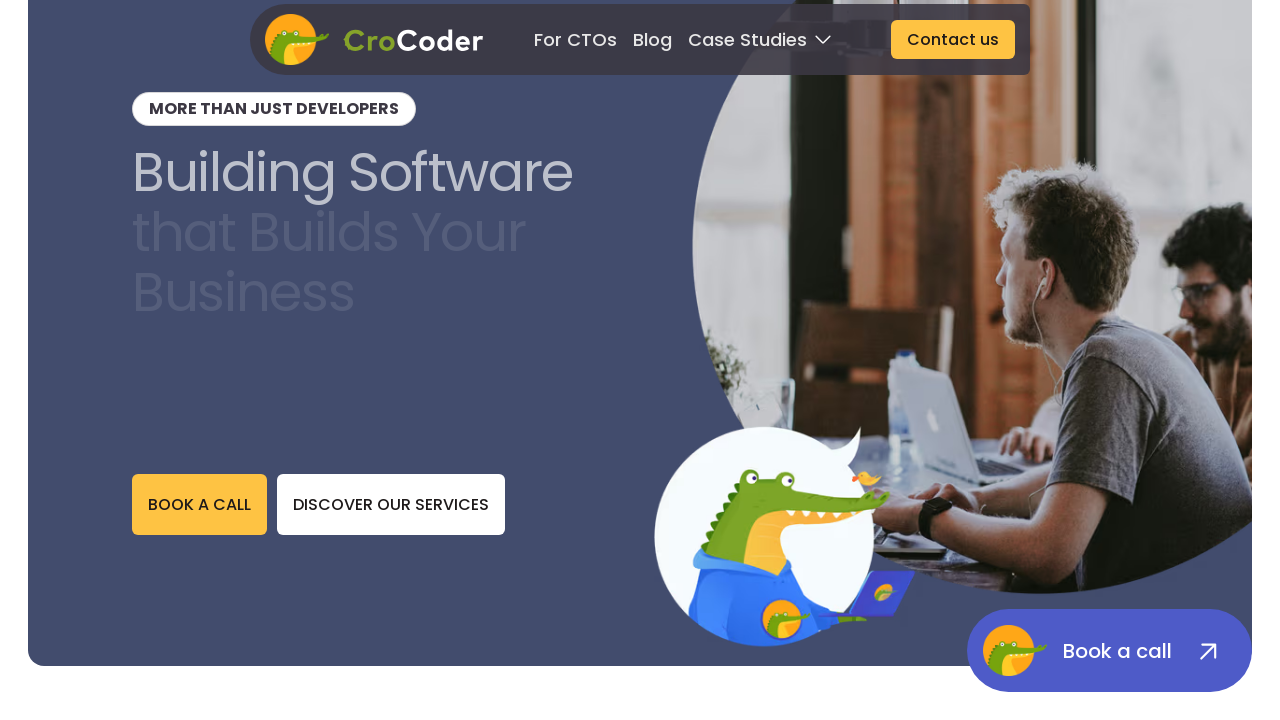

Home page heading 'Building Software that Builds Your Business' is visible
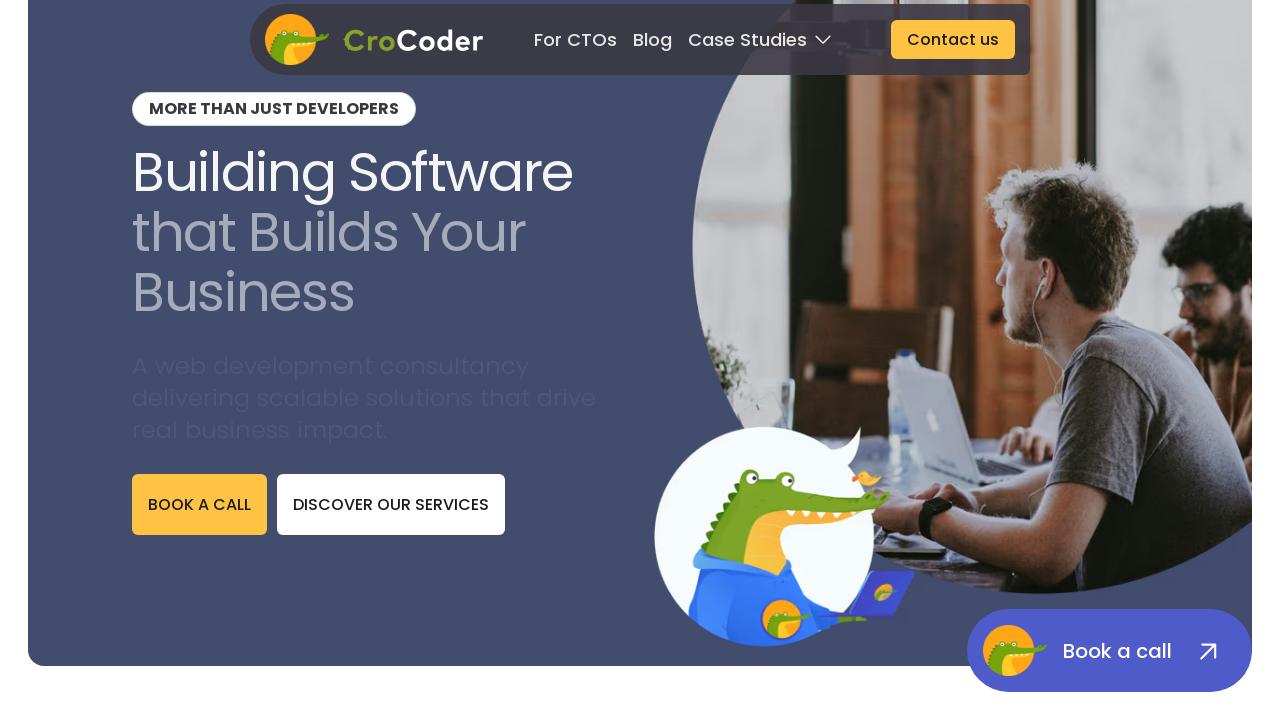

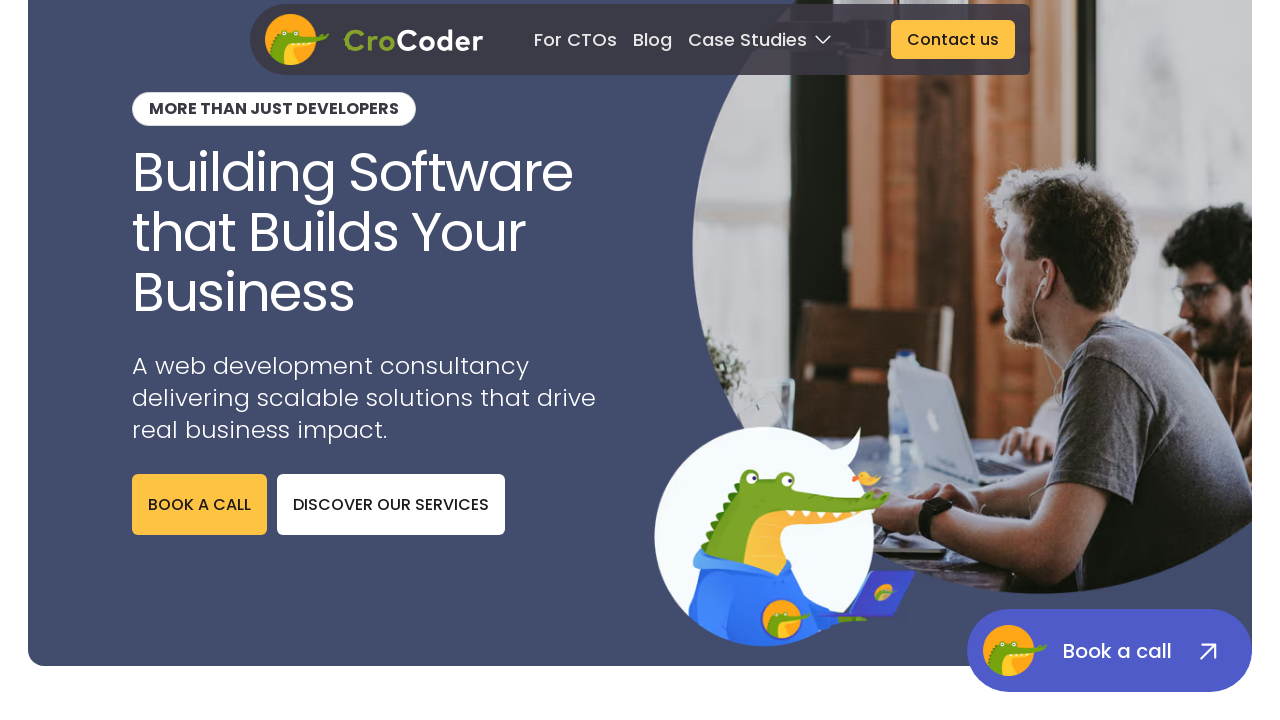